Tests dropdown selection functionality by opening a country dropdown menu and selecting a specific country from the list of options

Starting URL: https://leafground.com/select.xhtml

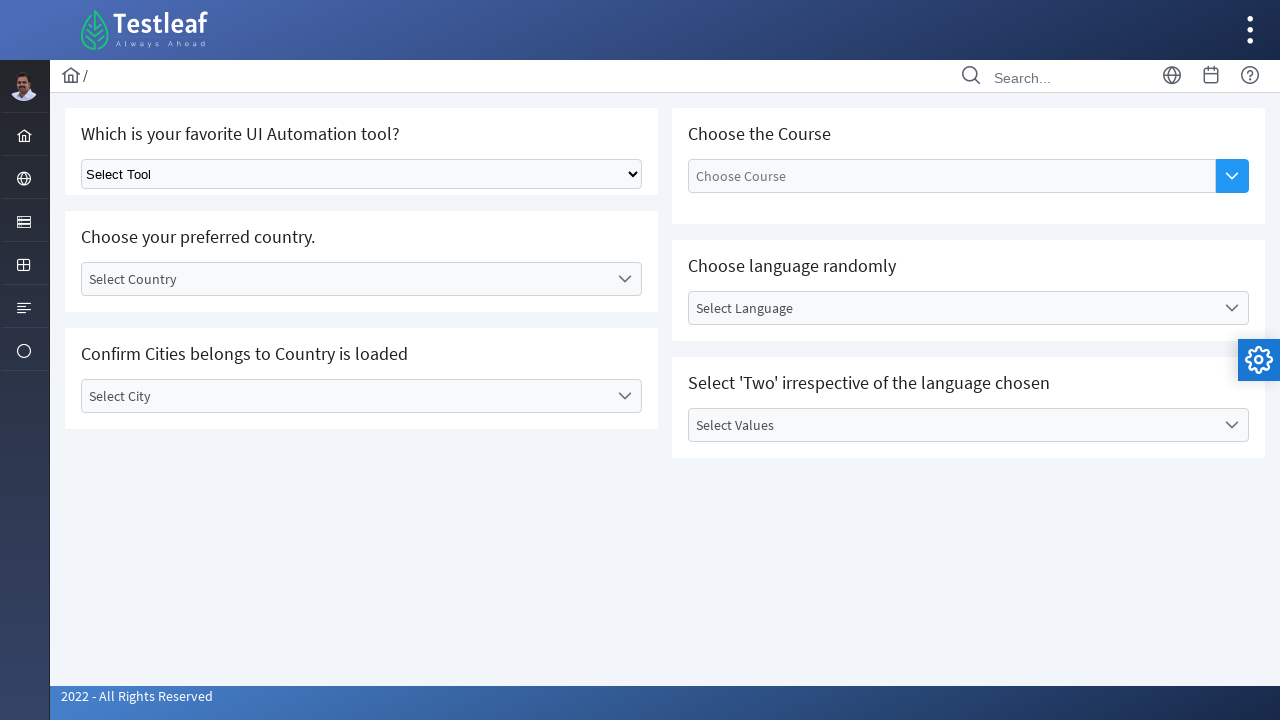

Clicked on country dropdown to open it at (624, 279) on xpath=//*[@id='j_idt87:country']//*[contains(@class,'ui-selectonemenu-trigger')]
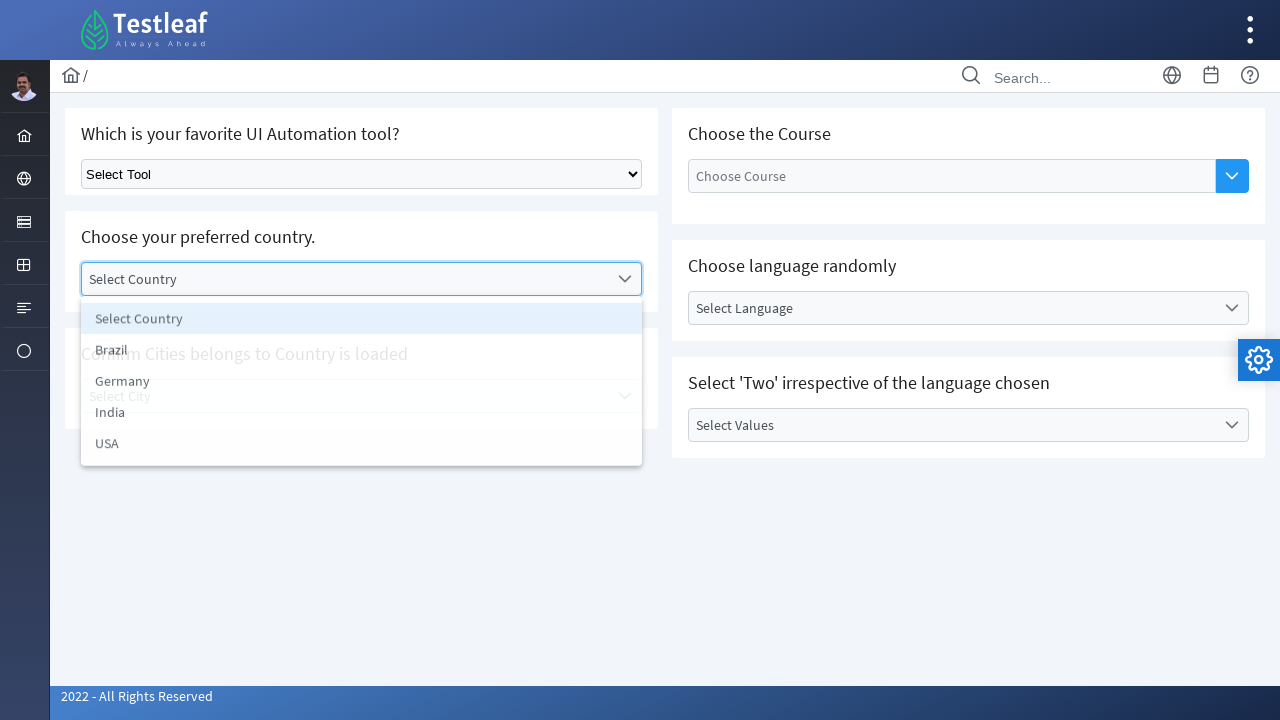

Dropdown options became visible
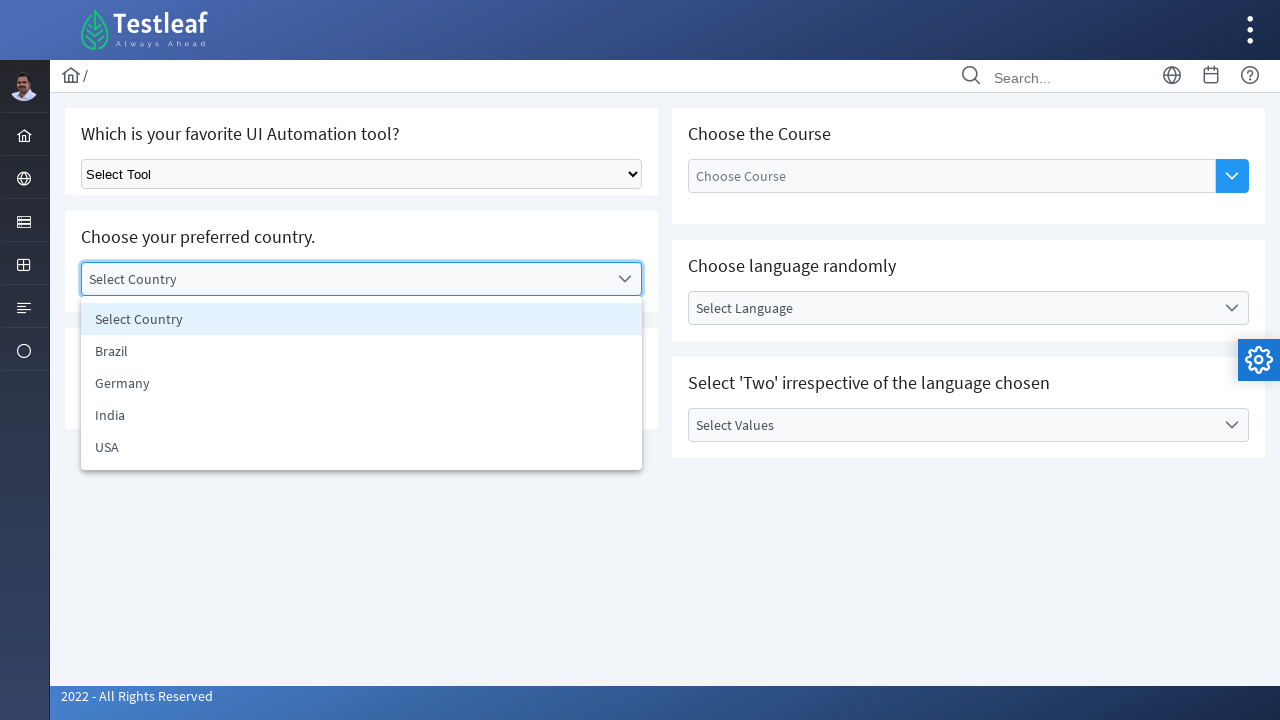

Selected USA from country dropdown list at (362, 447) on xpath=//*[@id='j_idt87:country_items']//li >> nth=4
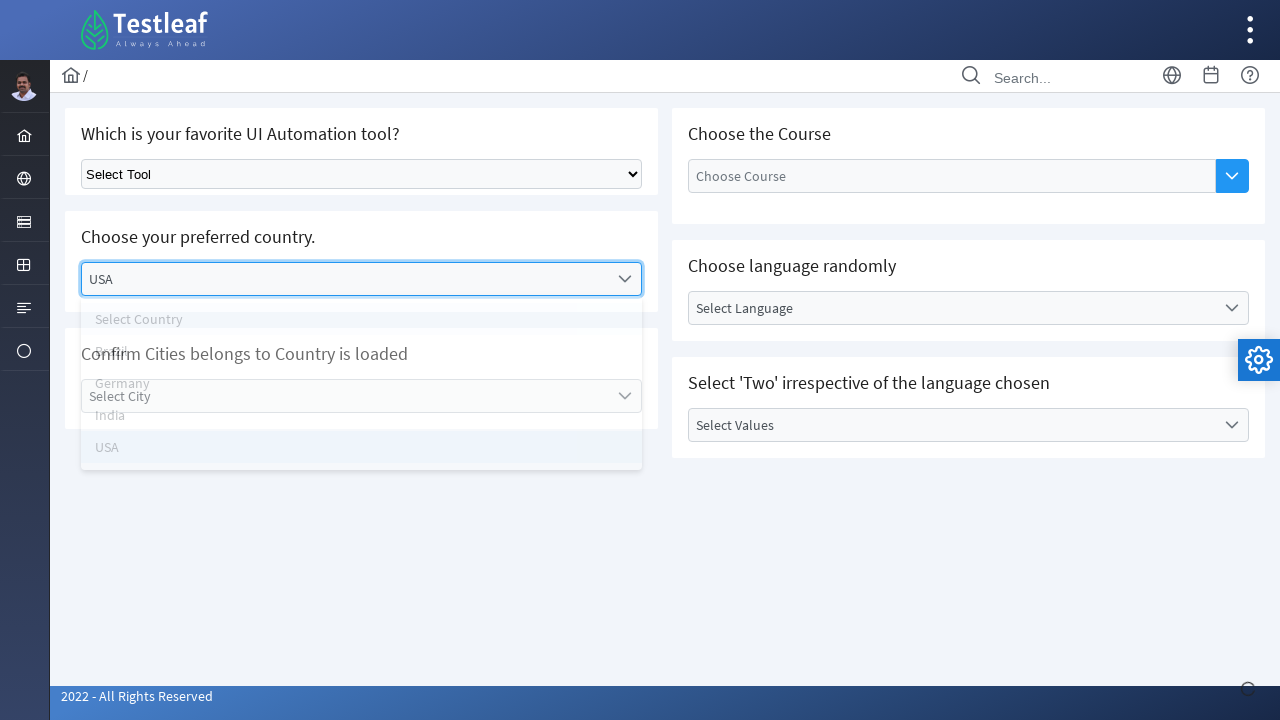

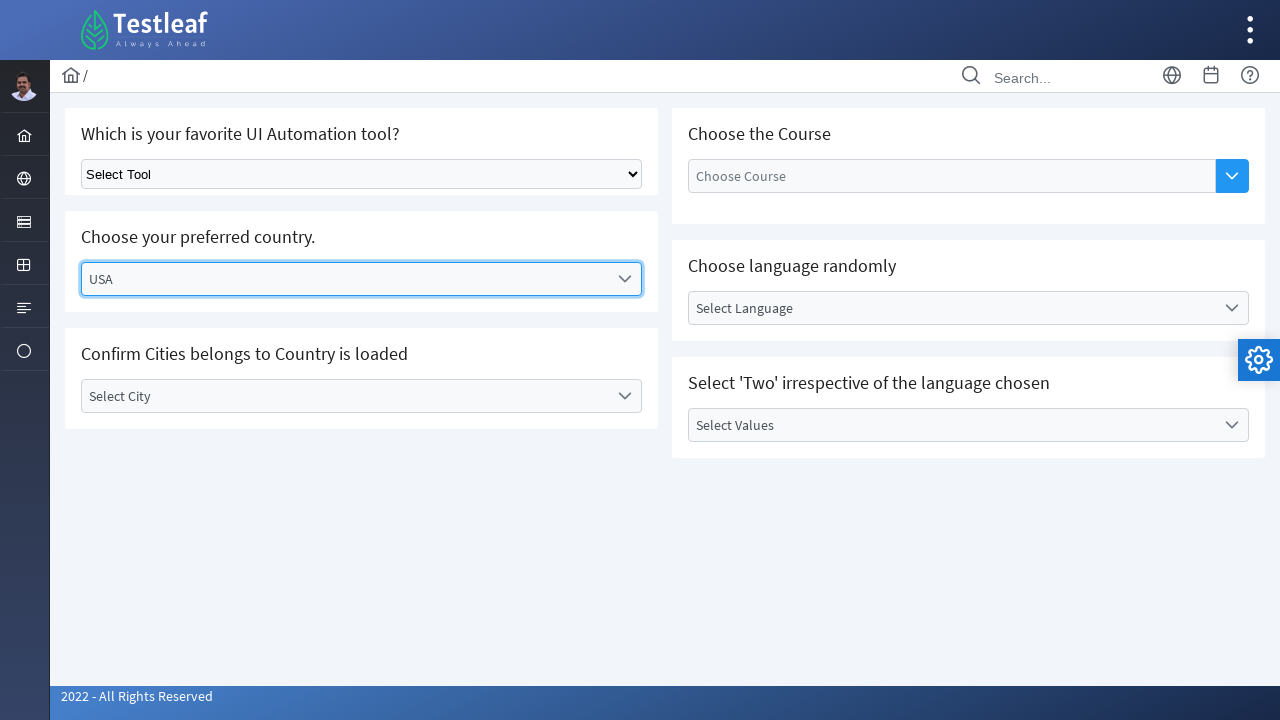